Tests dynamic loading functionality by navigating to the Dynamic Loading page, clicking Example 1, starting the loading process, and verifying the loading element appears.

Starting URL: https://the-internet.herokuapp.com/

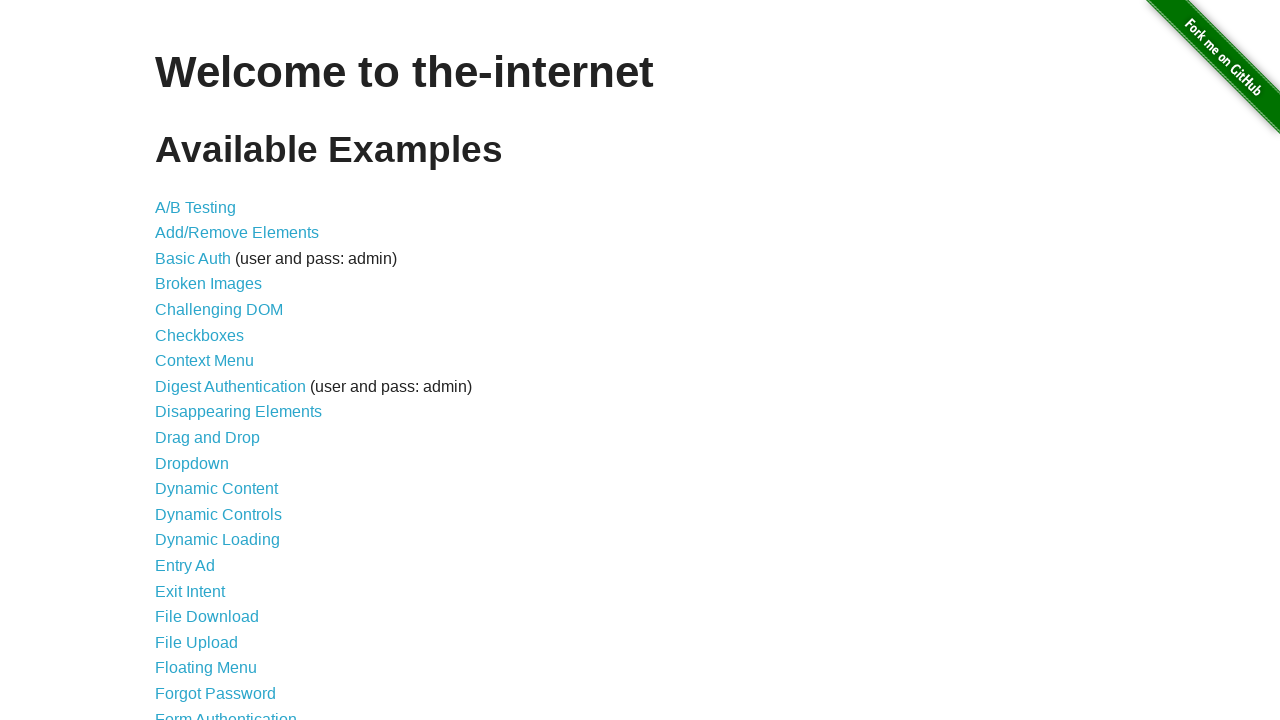

Clicked on Dynamic Loading link at (218, 540) on xpath=//li/a[text()='Dynamic Loading']
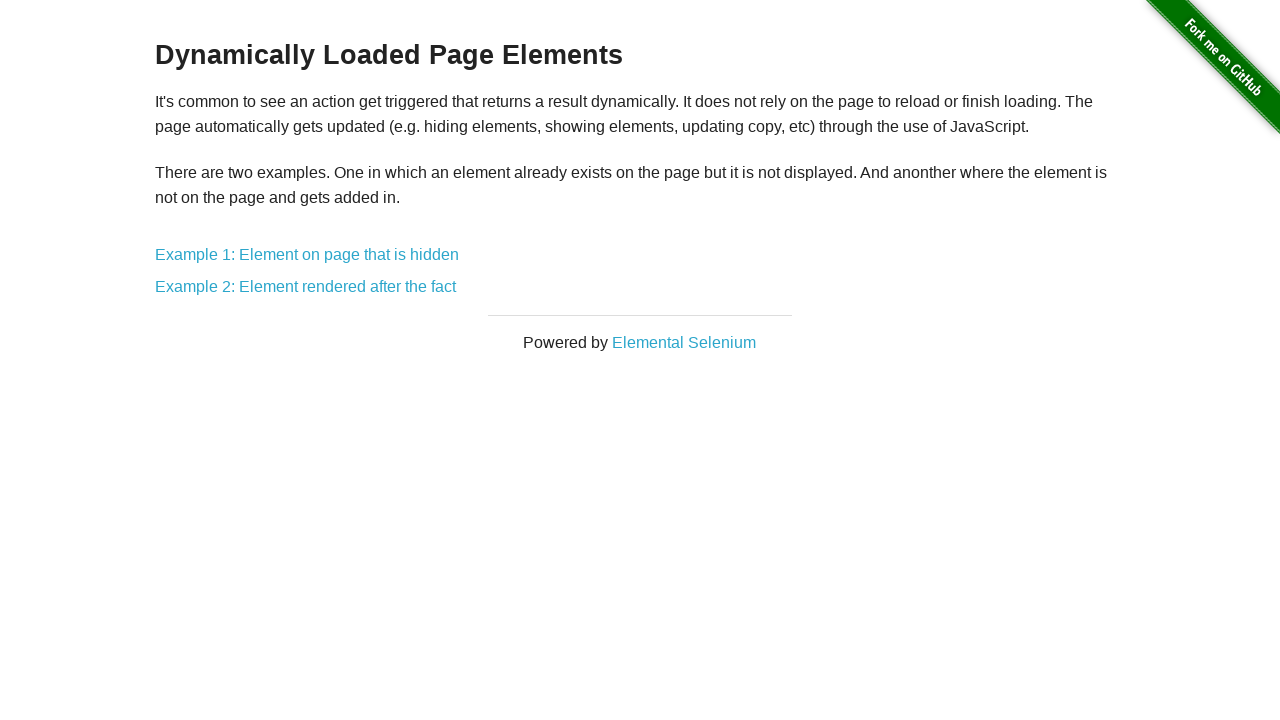

Dynamic Loading page loaded and heading appeared
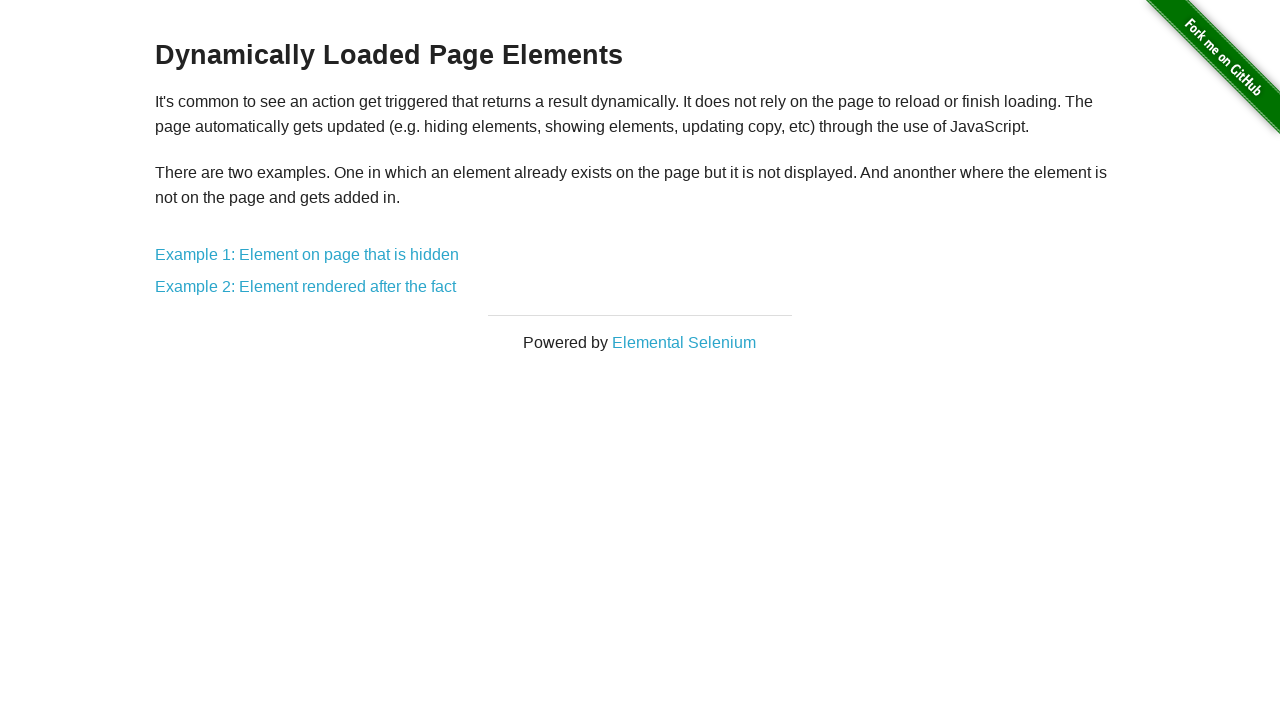

Clicked on Example 1: Element on page that is hidden link at (307, 255) on xpath=//div/a[text()='Example 1: Element on page that is hidden']
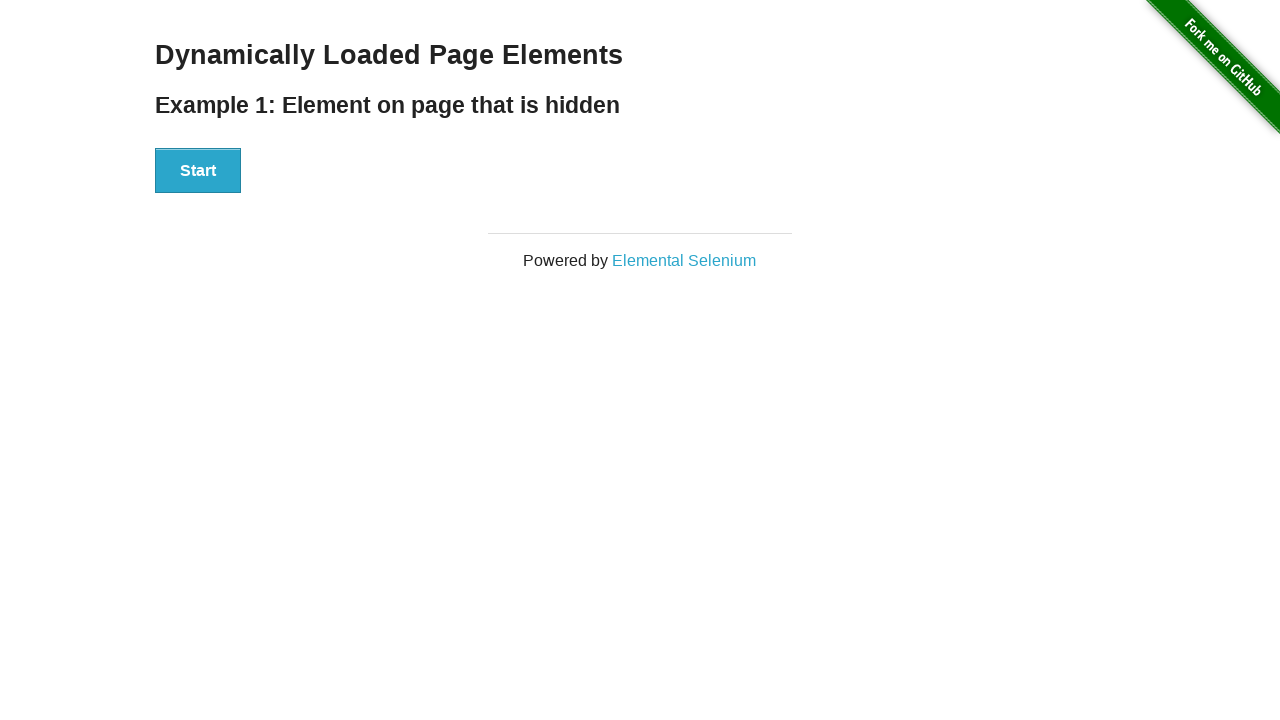

Clicked the Start button to initiate loading process at (198, 171) on xpath=//button[text()='Start']
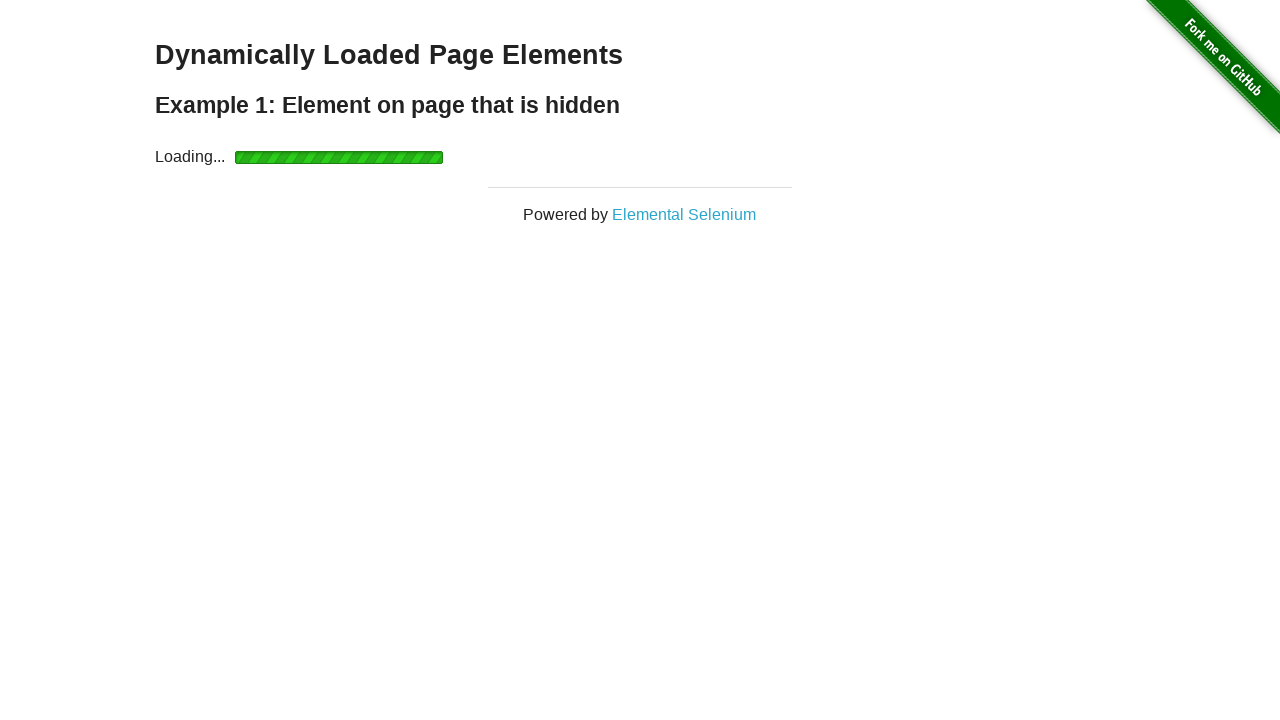

Loading element became visible
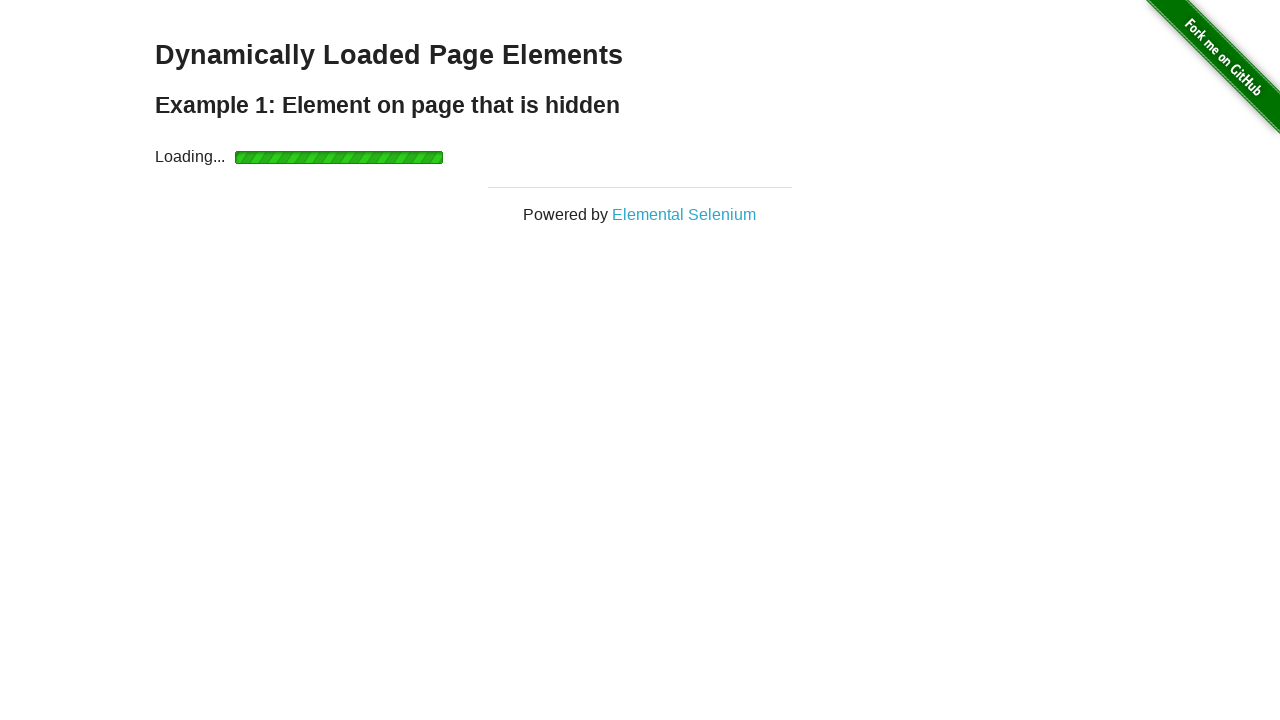

Verified that loading element is visible
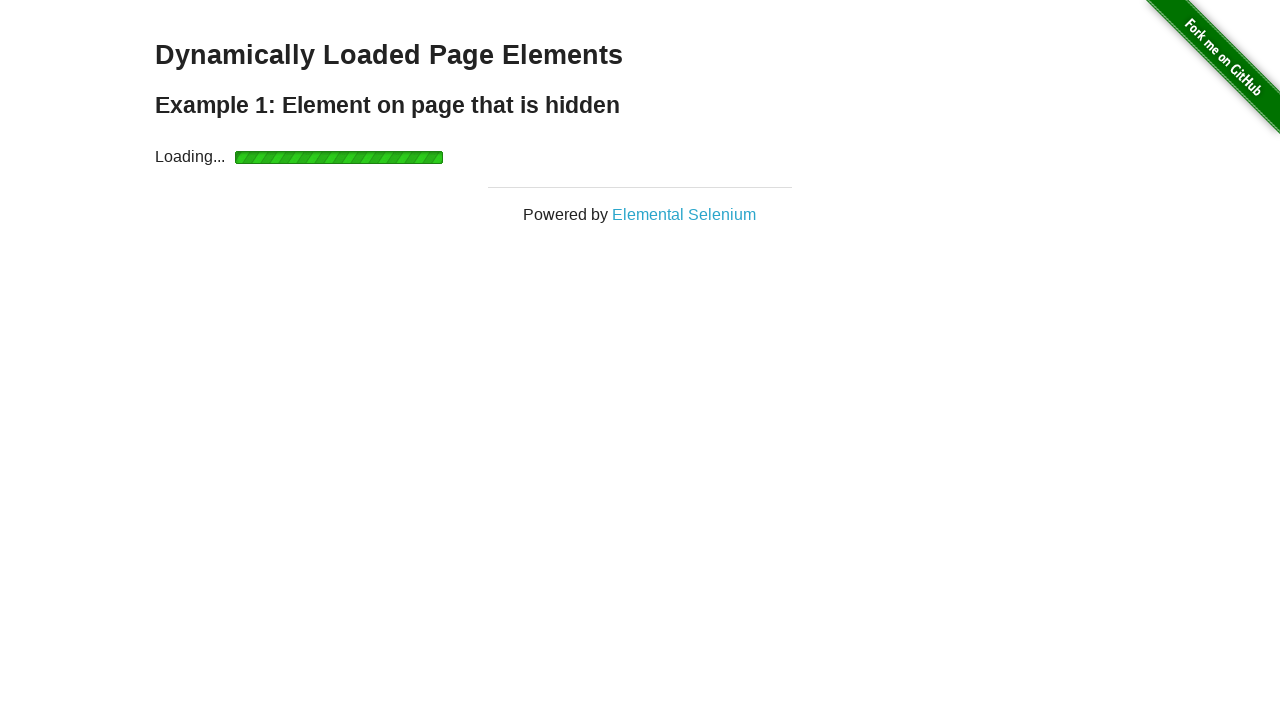

Navigated back to homepage
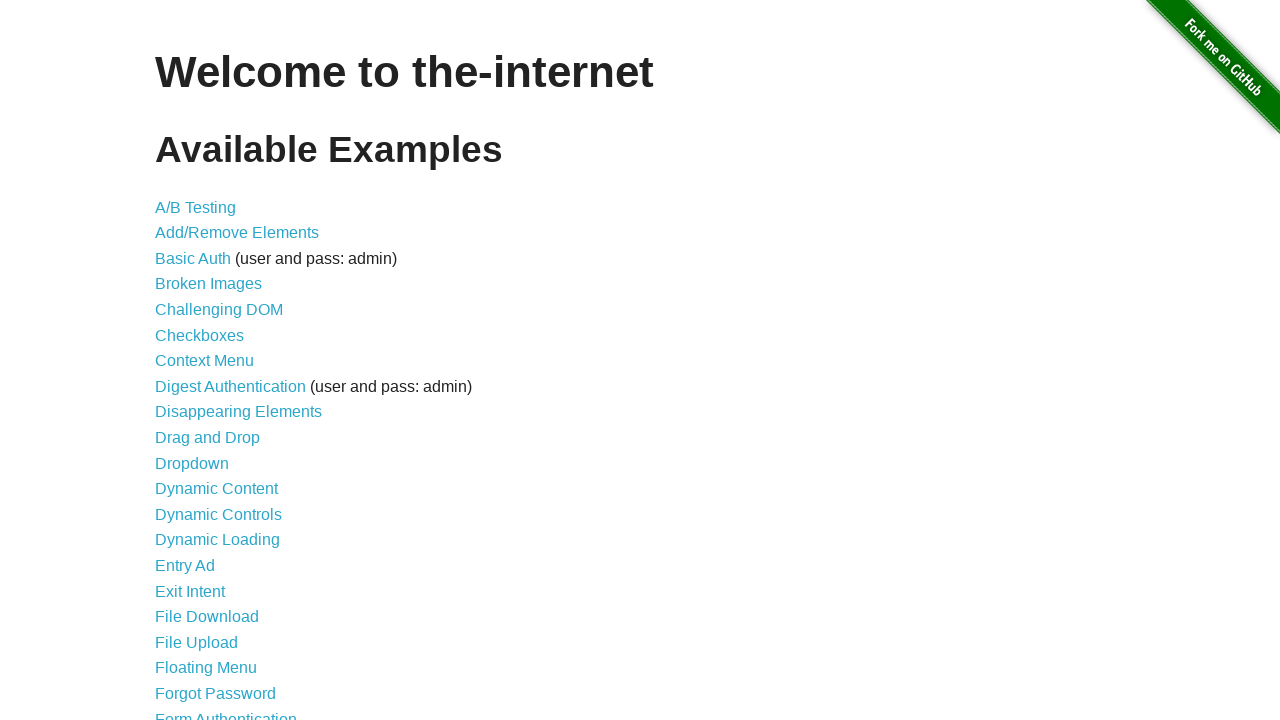

Verified that current URL is the homepage
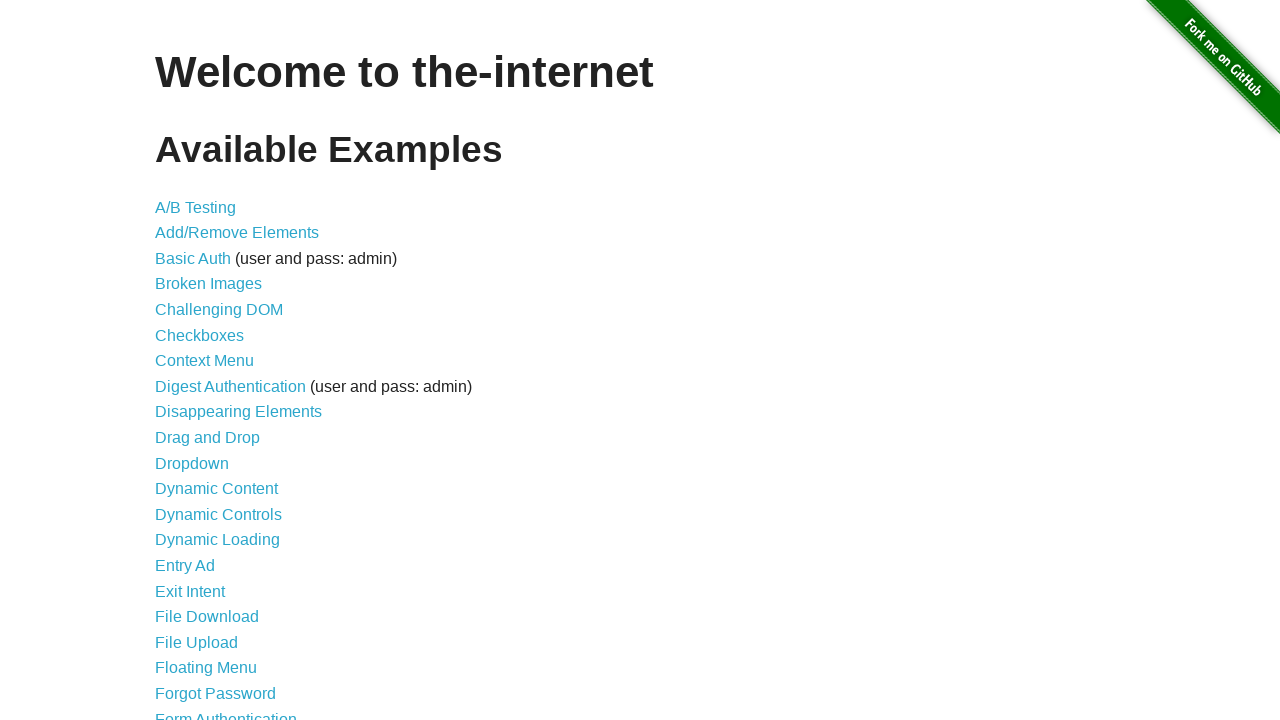

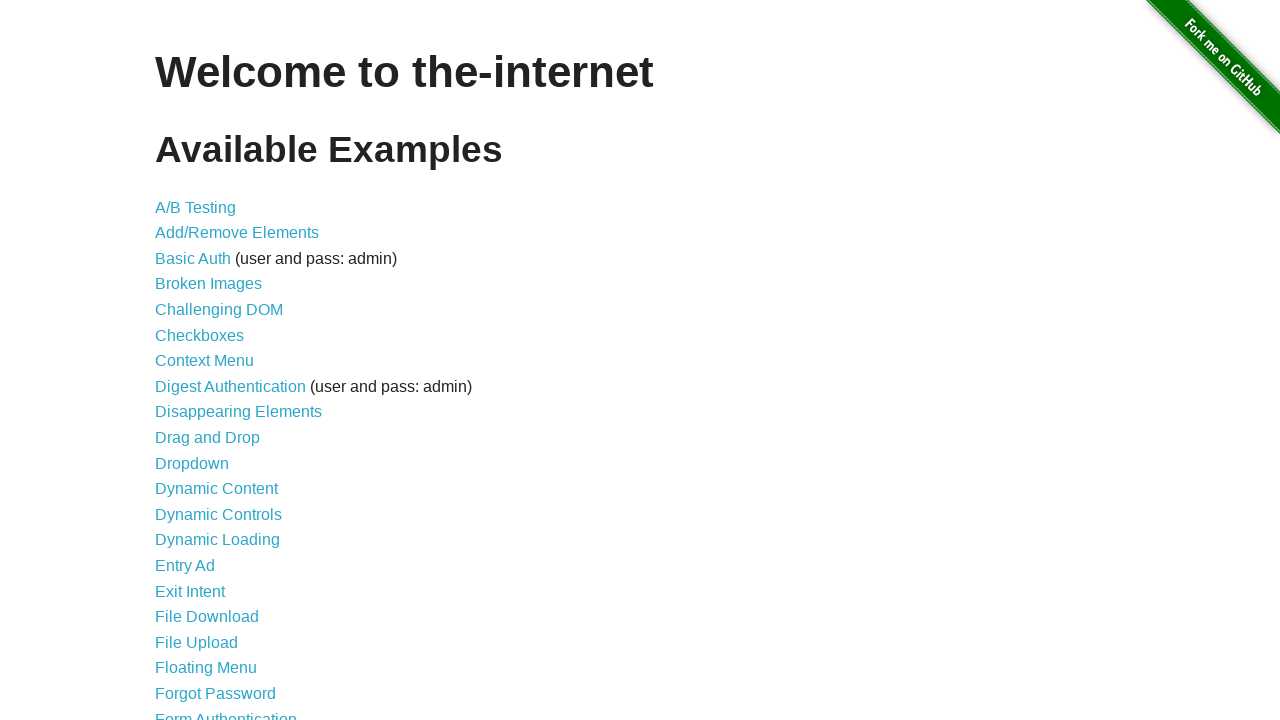